Tests the train search functionality on erail.in by entering source station (MAS - Chennai) and destination station (MDU - Madurai), clicking the sort by date checkbox, and verifying that the train results table loads with train information.

Starting URL: http://erail.in

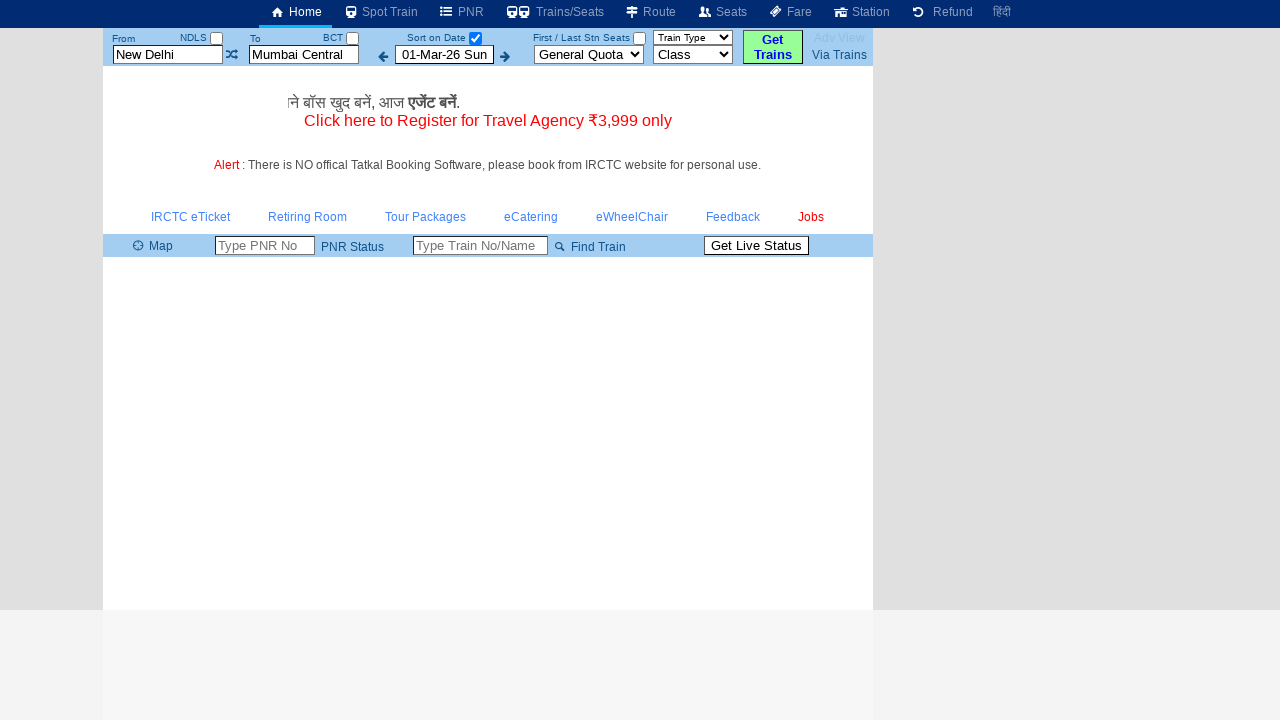

Cleared the 'From station' field on #txtStationFrom
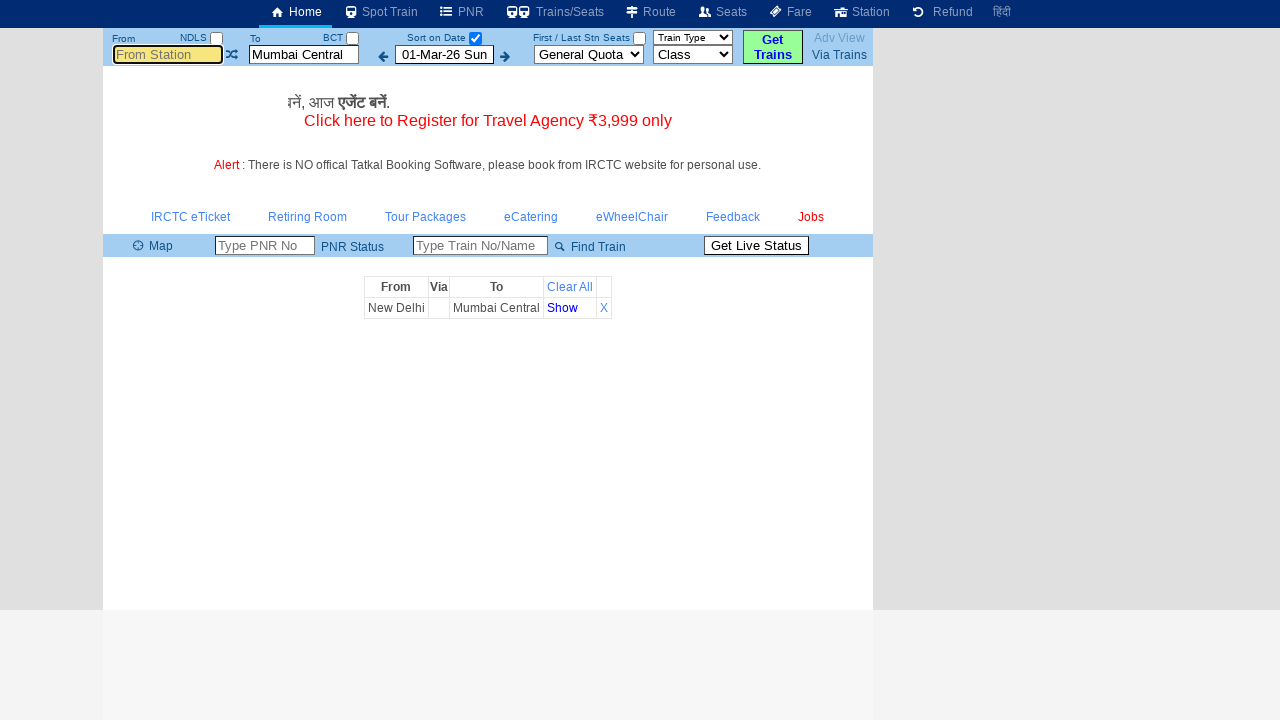

Entered 'MAS' (Chennai) as source station on #txtStationFrom
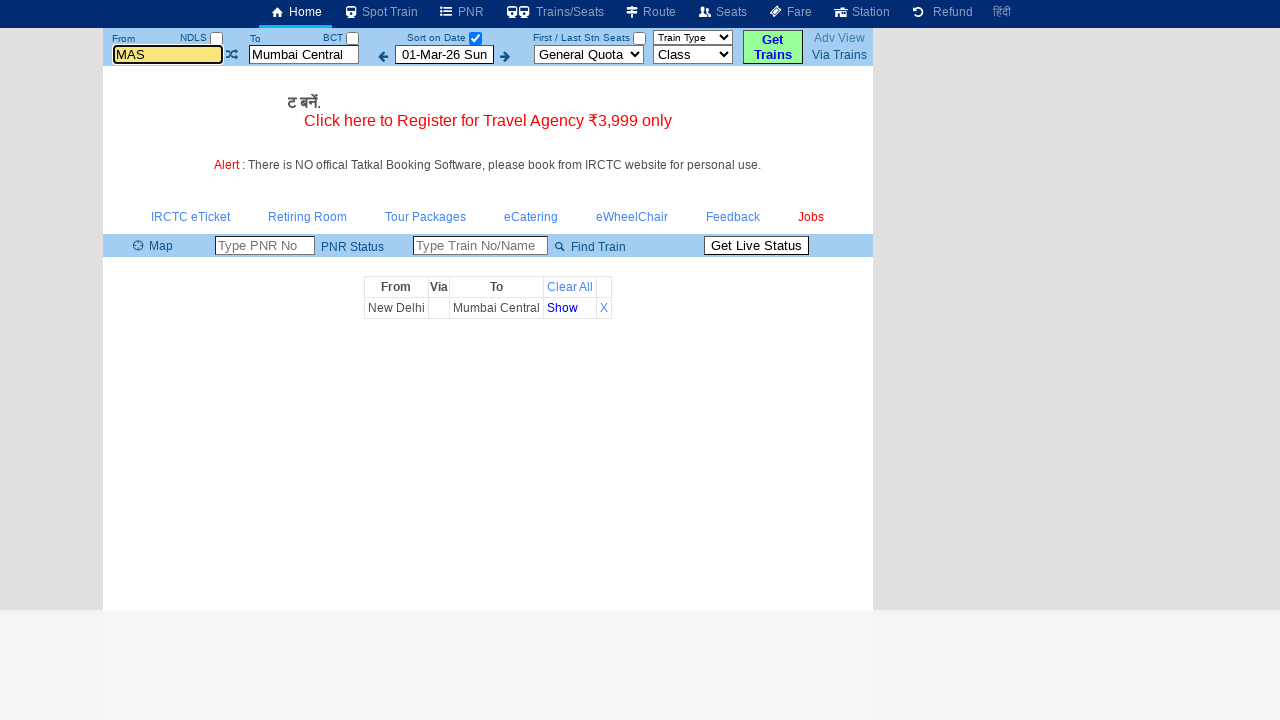

Waited 1 second for station field to process input
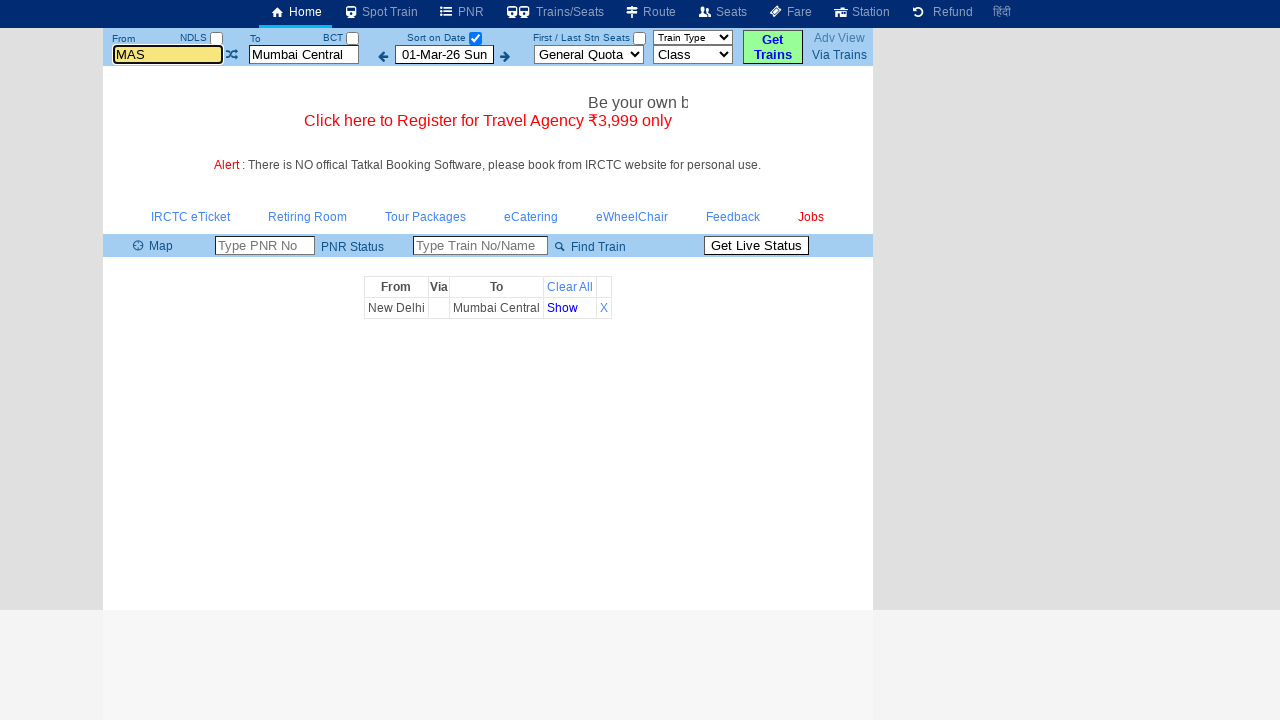

Pressed Enter to confirm source station (MAS) on #txtStationFrom
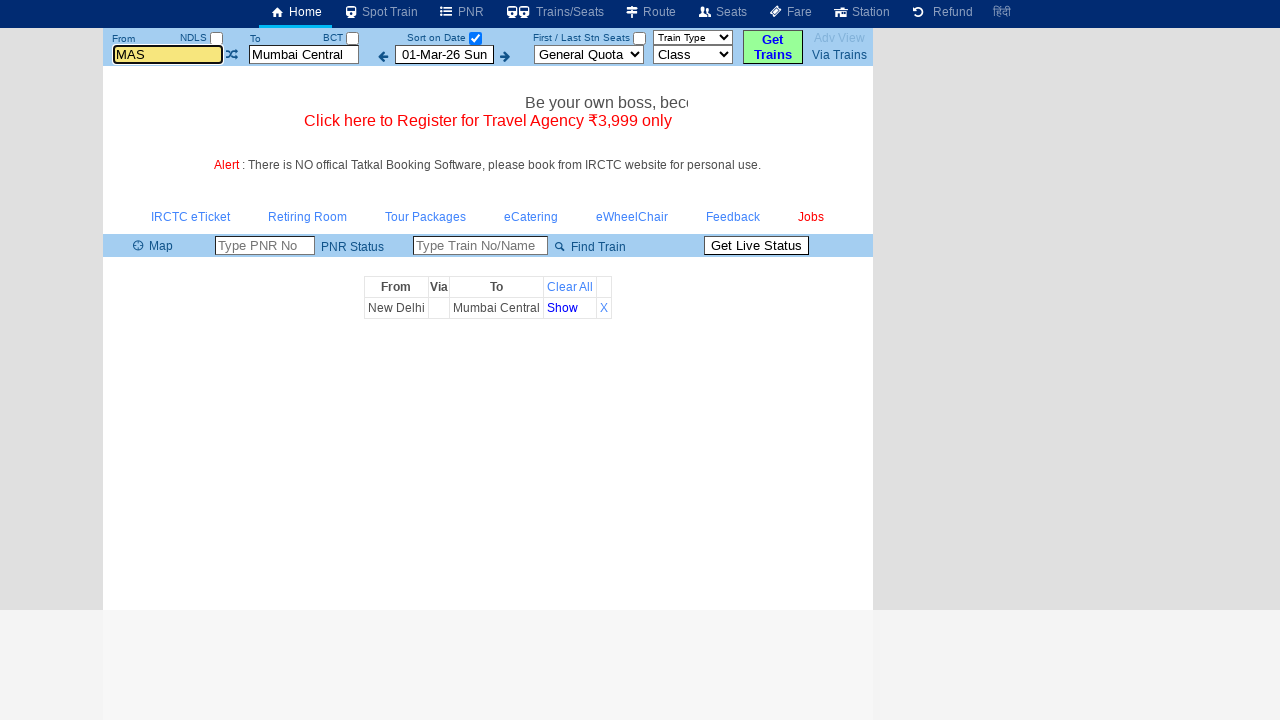

Cleared the 'To station' field on #txtStationTo
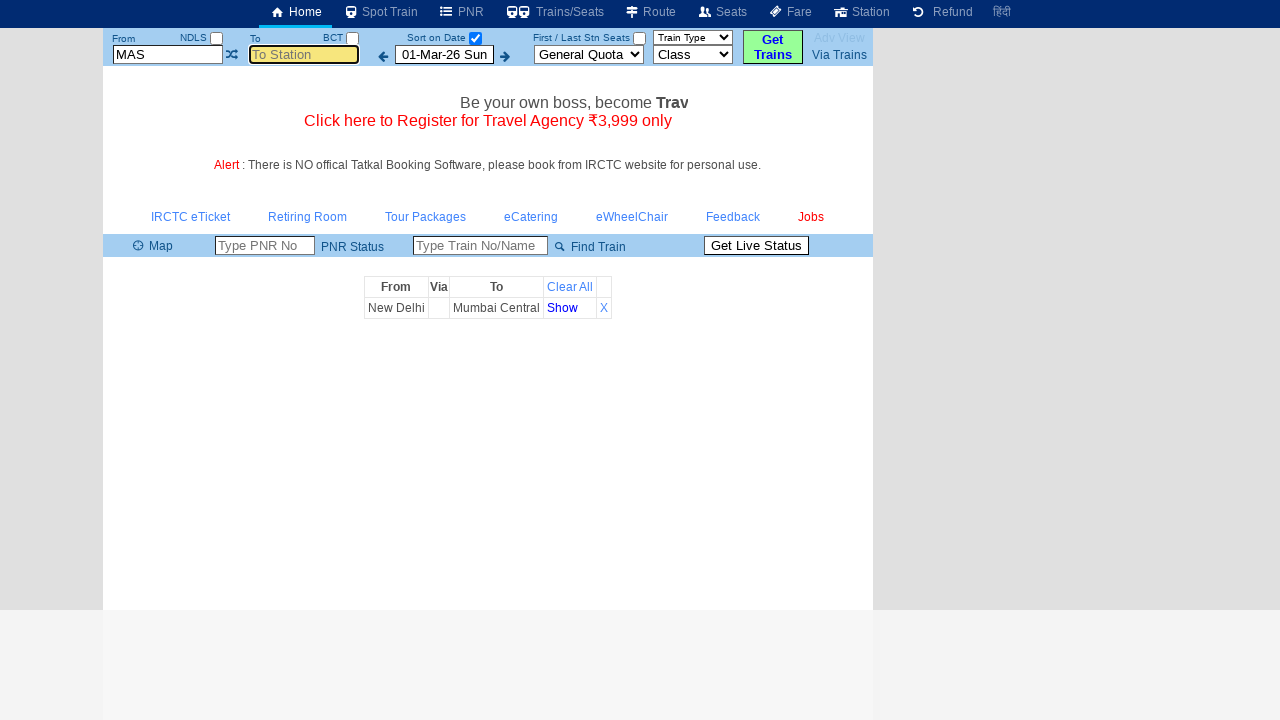

Entered 'MDU' (Madurai) as destination station on #txtStationTo
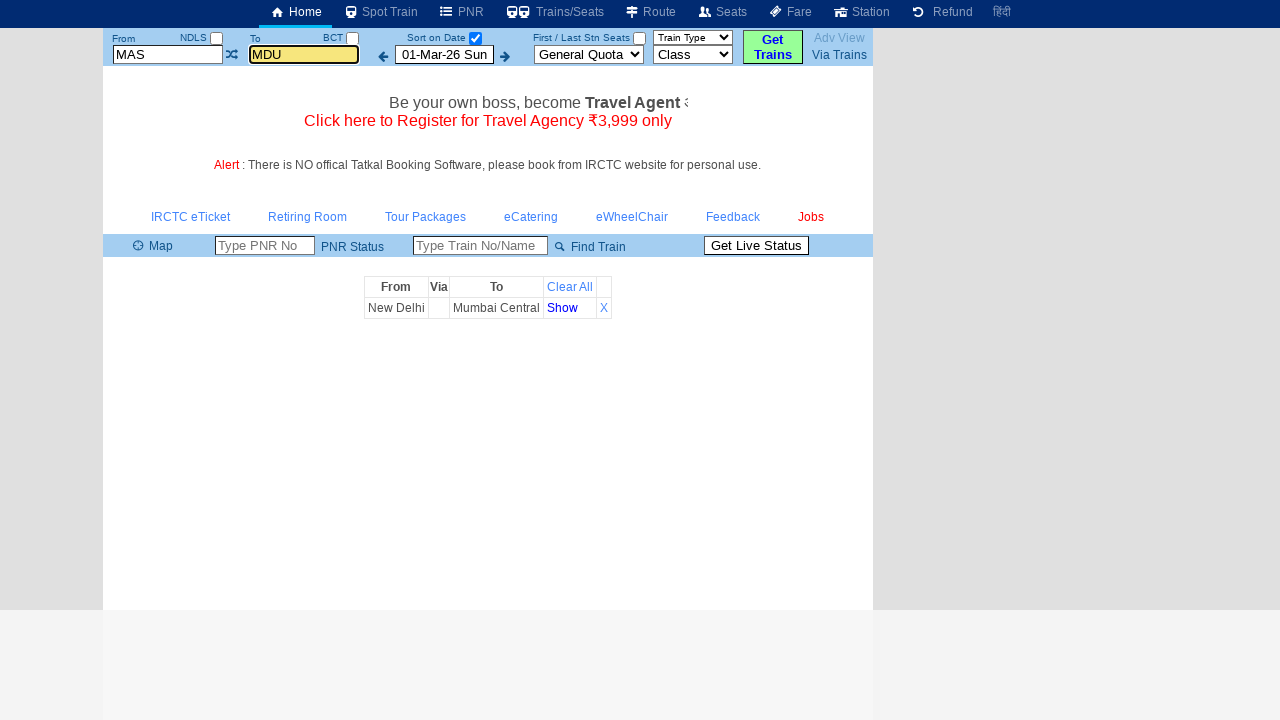

Waited 1 second for destination station field to process input
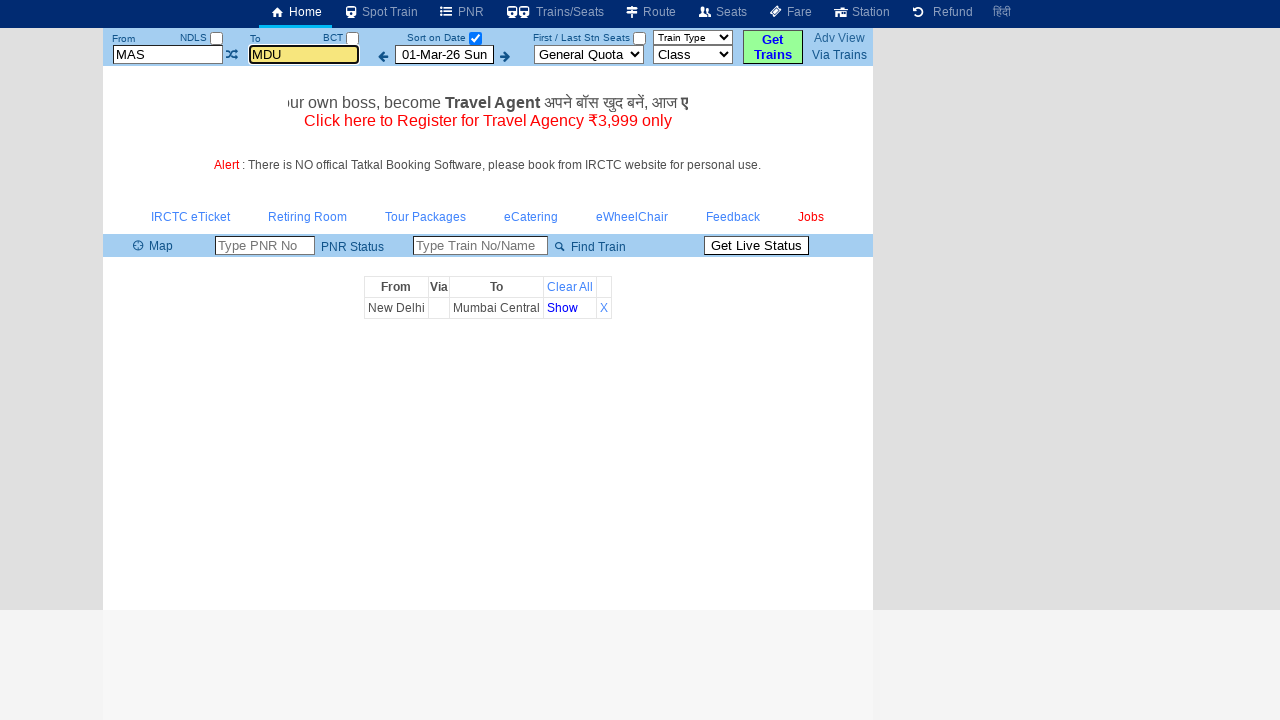

Pressed Enter to confirm destination station (MDU) on #txtStationTo
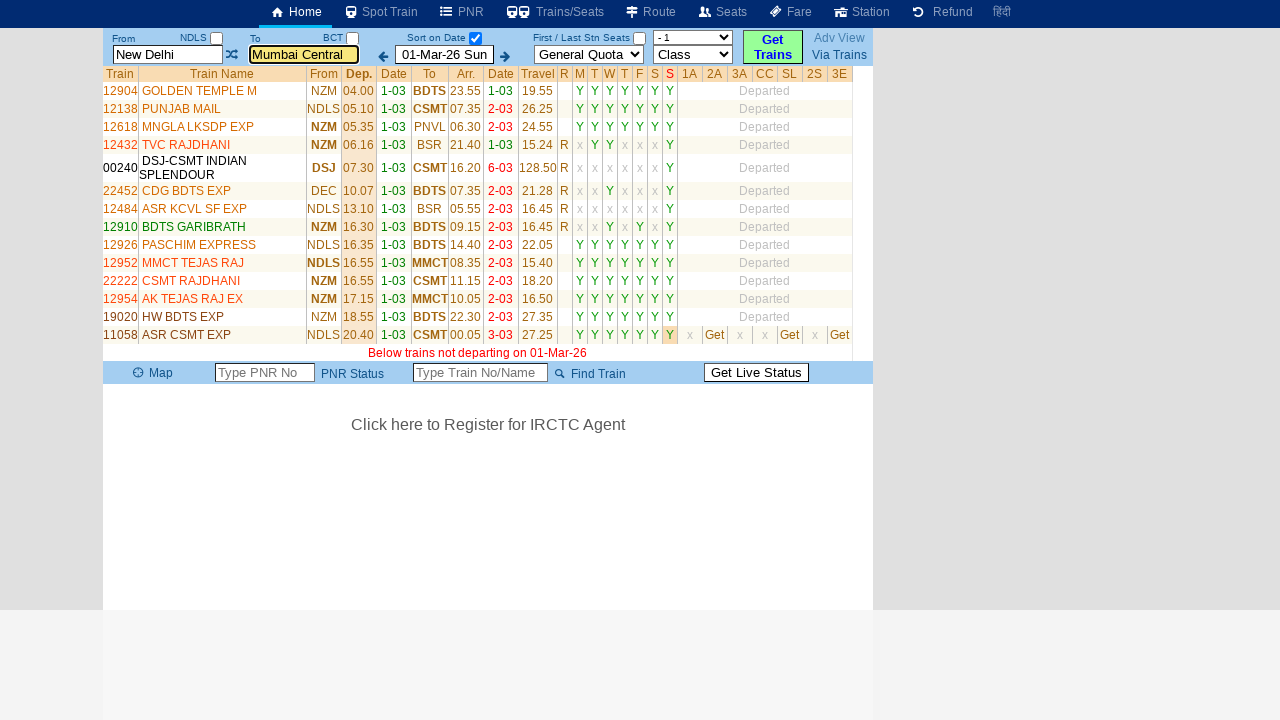

Clicked the 'Sort by date' checkbox at (475, 38) on #chkSelectDateOnly
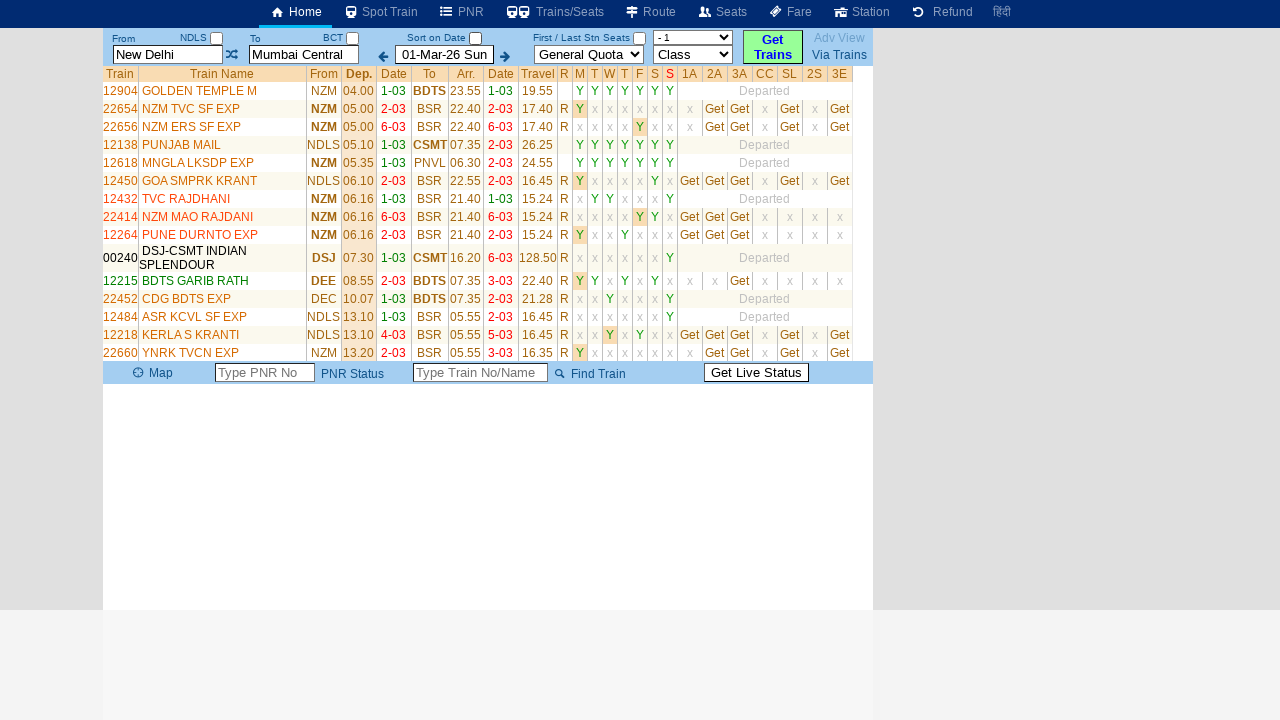

Waited 2 seconds for train search results to load
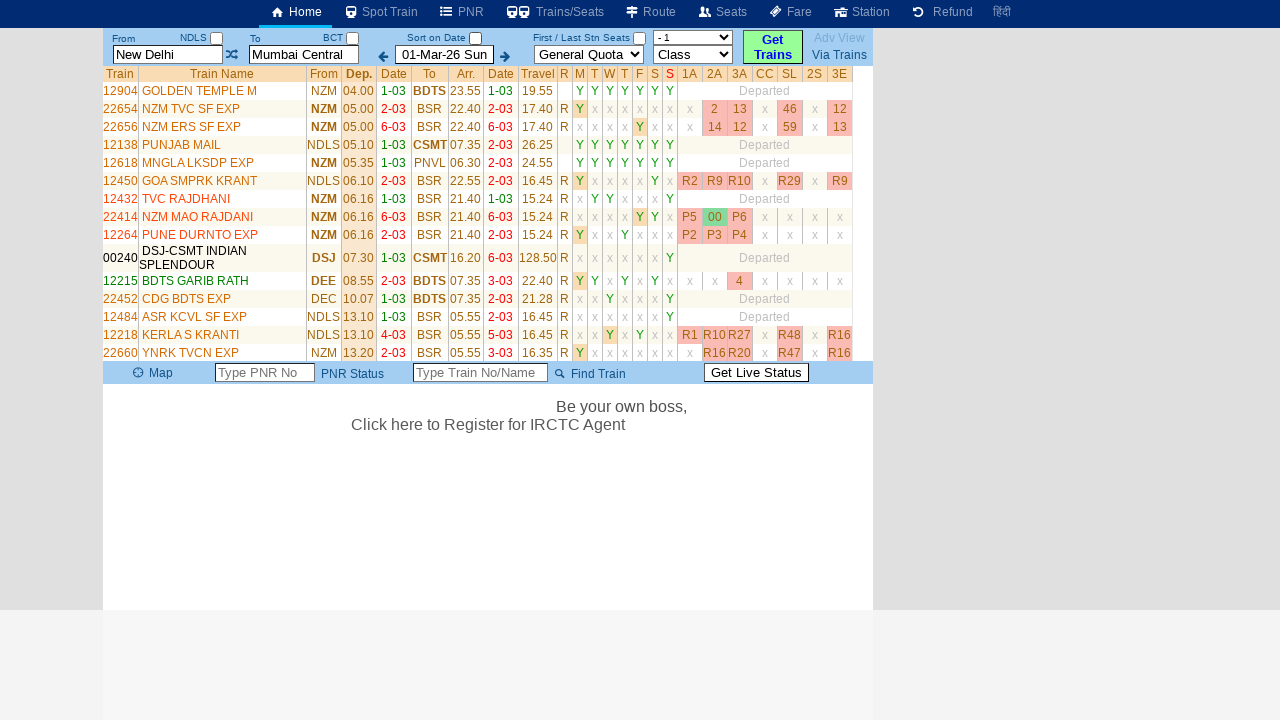

Train results table loaded successfully with train information
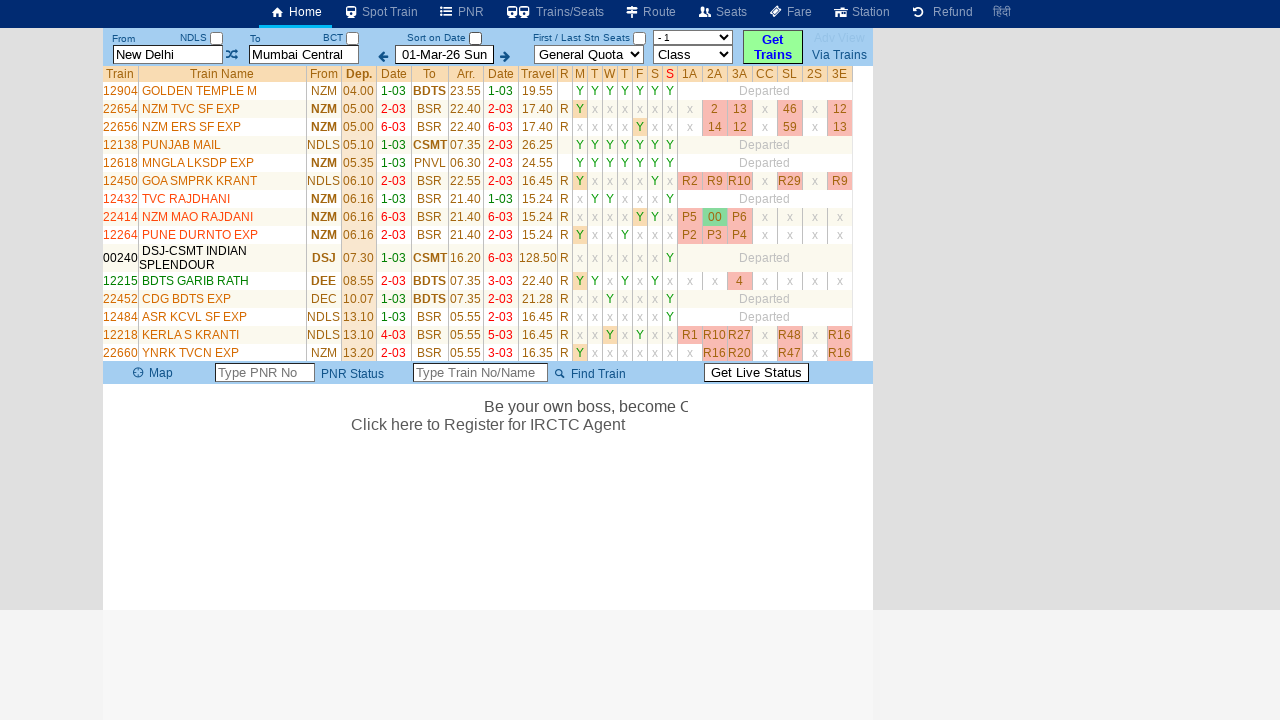

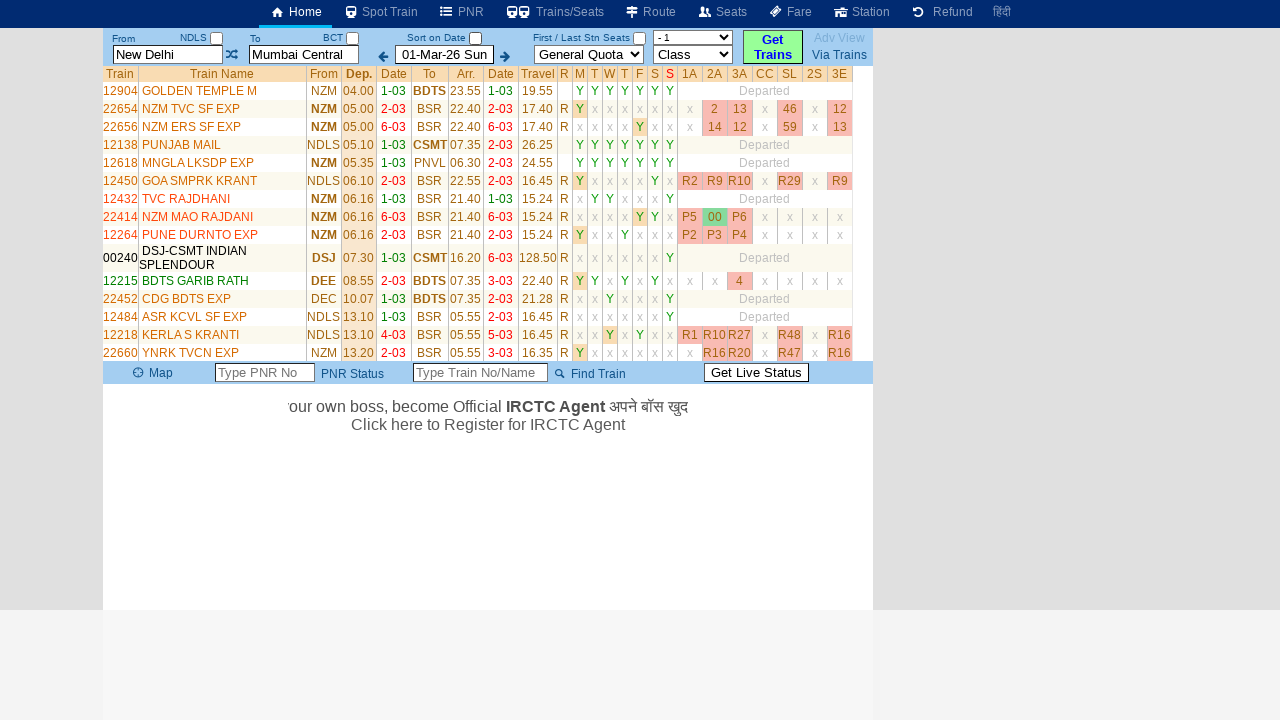